Tests that browser back button works correctly with todo filters

Starting URL: https://demo.playwright.dev/todomvc

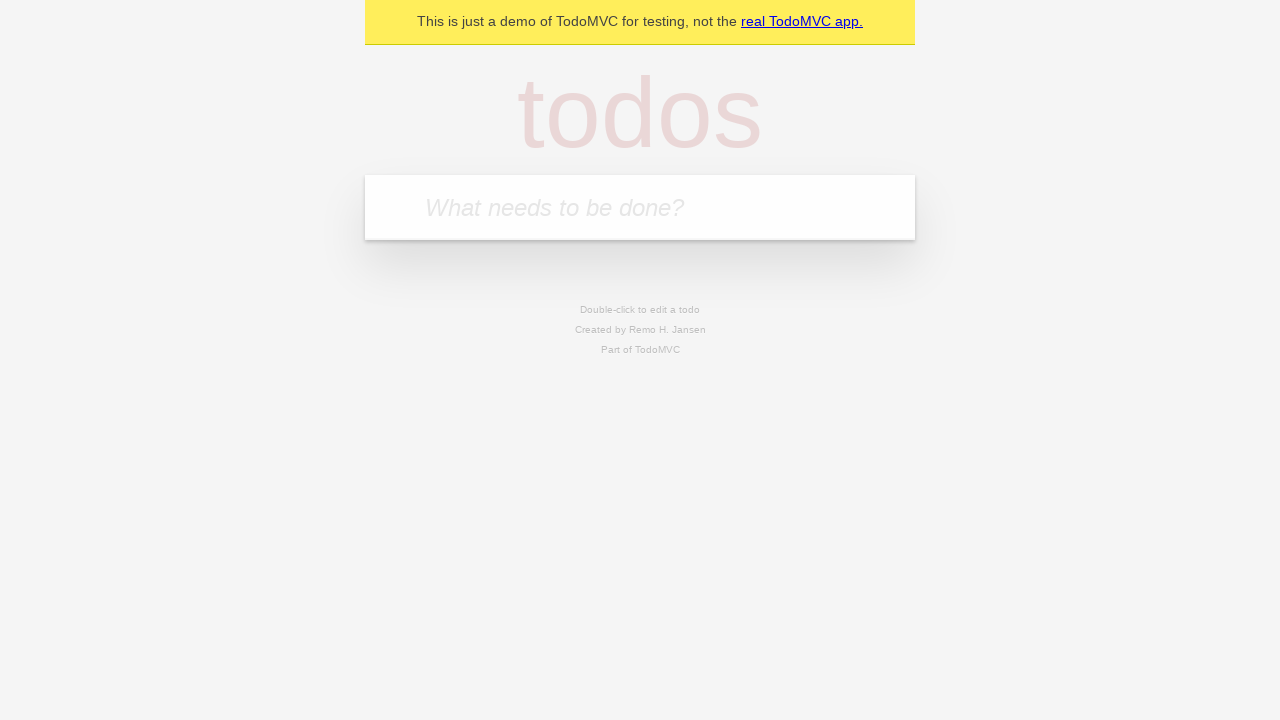

Filled first todo input with 'buy some cheese' on internal:attr=[placeholder="What needs to be done?"i]
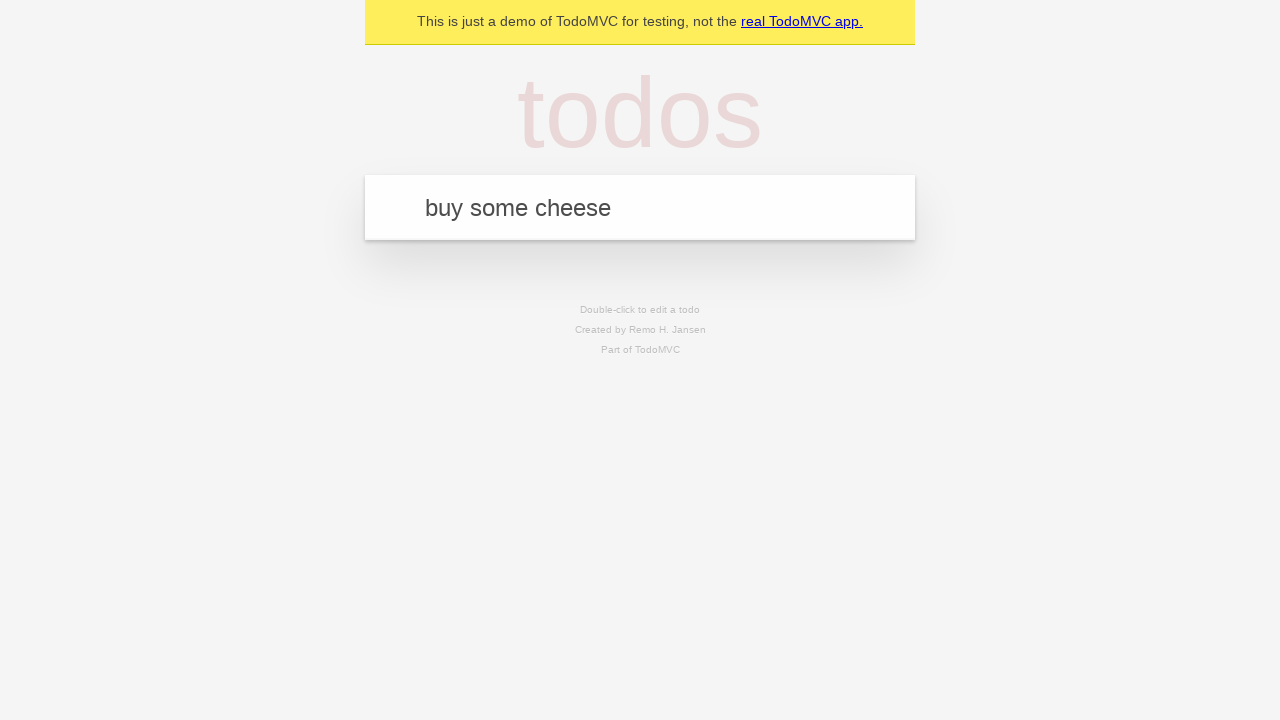

Pressed Enter to add first todo on internal:attr=[placeholder="What needs to be done?"i]
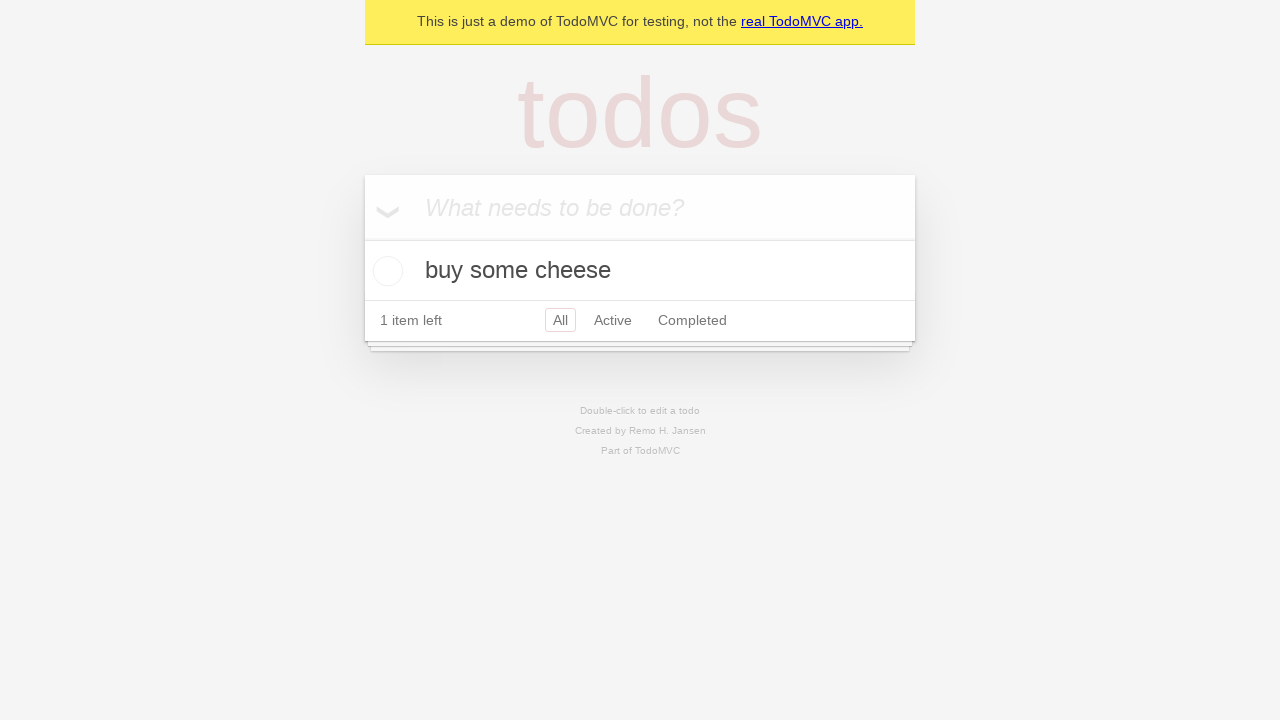

Filled second todo input with 'feed the cat' on internal:attr=[placeholder="What needs to be done?"i]
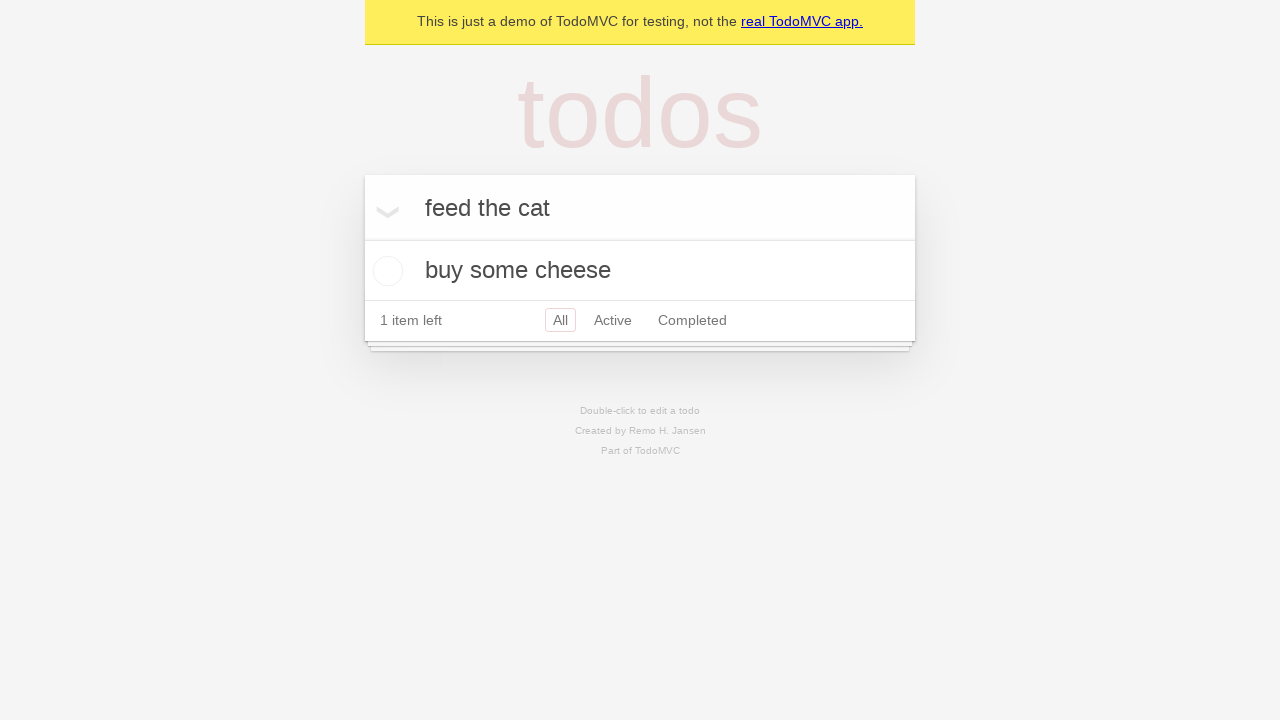

Pressed Enter to add second todo on internal:attr=[placeholder="What needs to be done?"i]
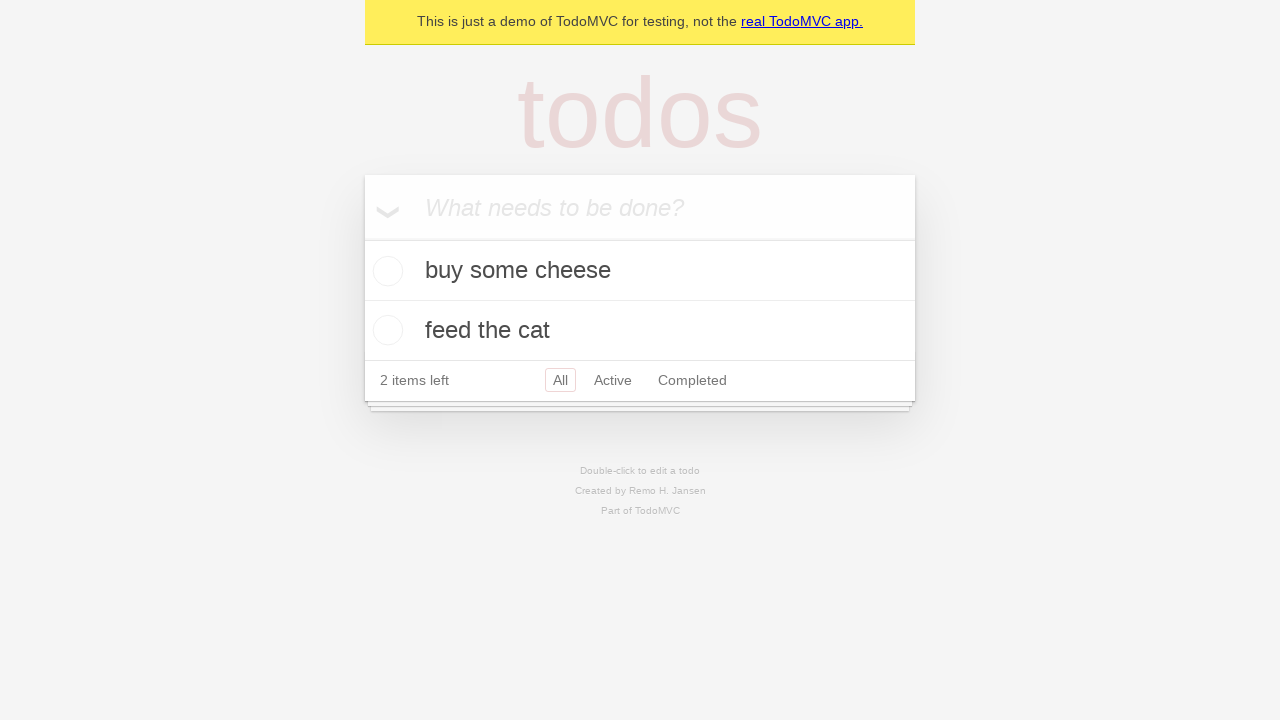

Filled third todo input with 'book a doctors appointment' on internal:attr=[placeholder="What needs to be done?"i]
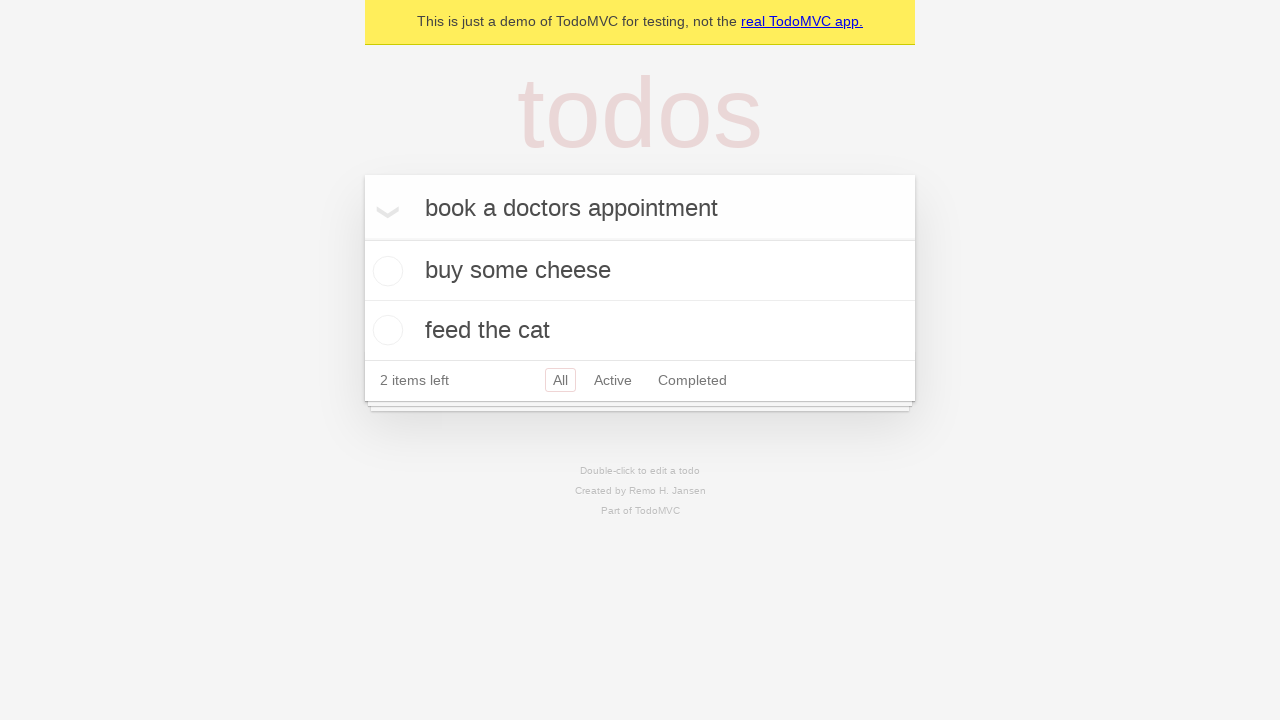

Pressed Enter to add third todo on internal:attr=[placeholder="What needs to be done?"i]
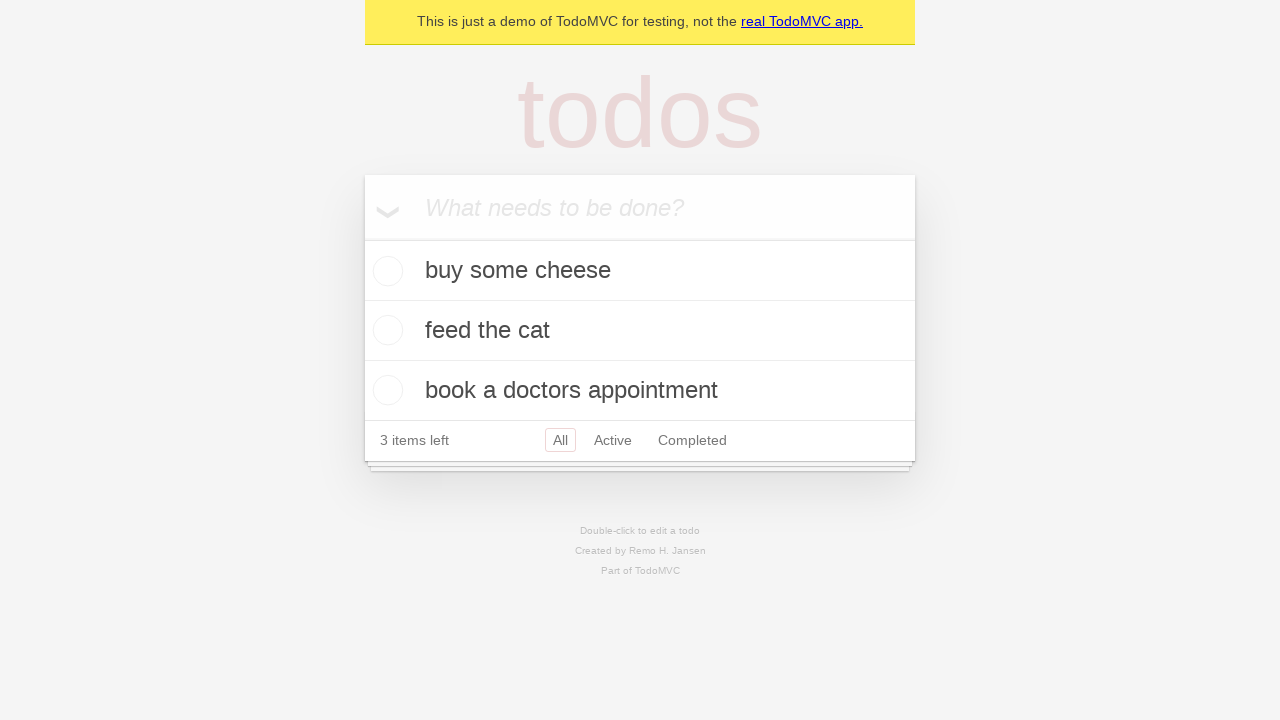

Checked the second todo item at (385, 330) on [data-testid='todo-item'] >> nth=1 >> internal:role=checkbox
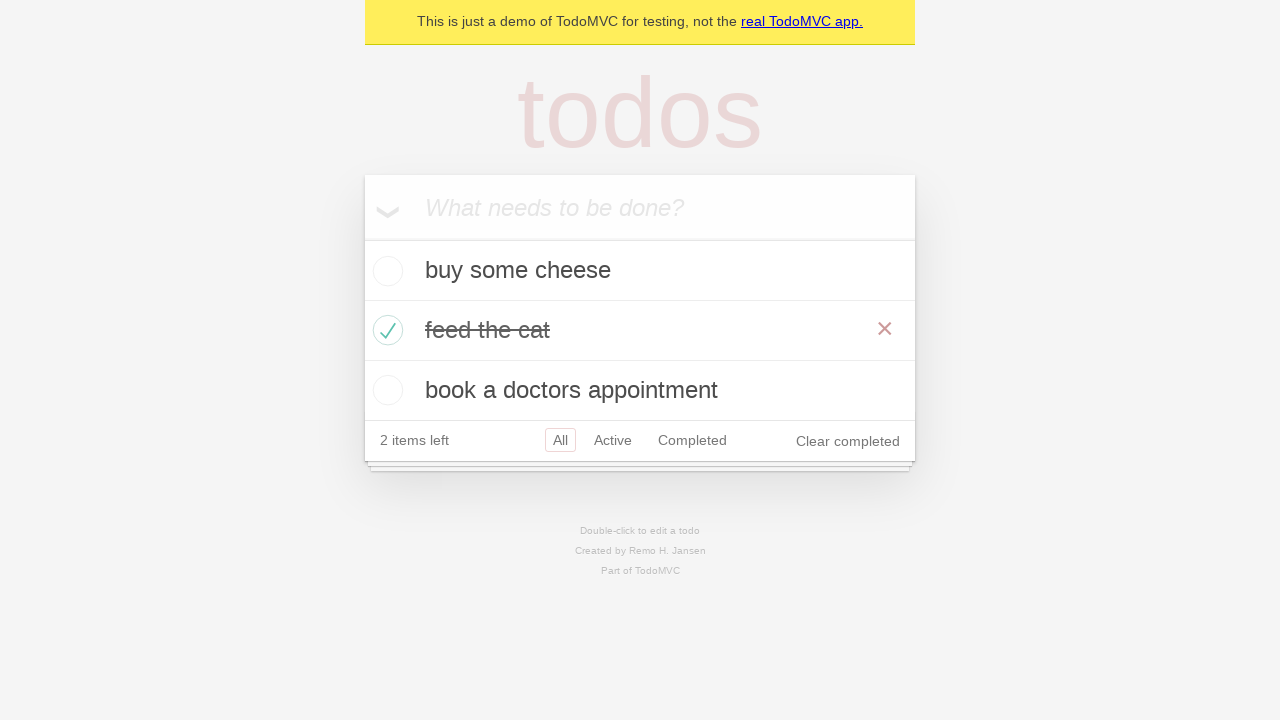

Clicked 'All' filter link at (560, 440) on internal:role=link[name="All"i]
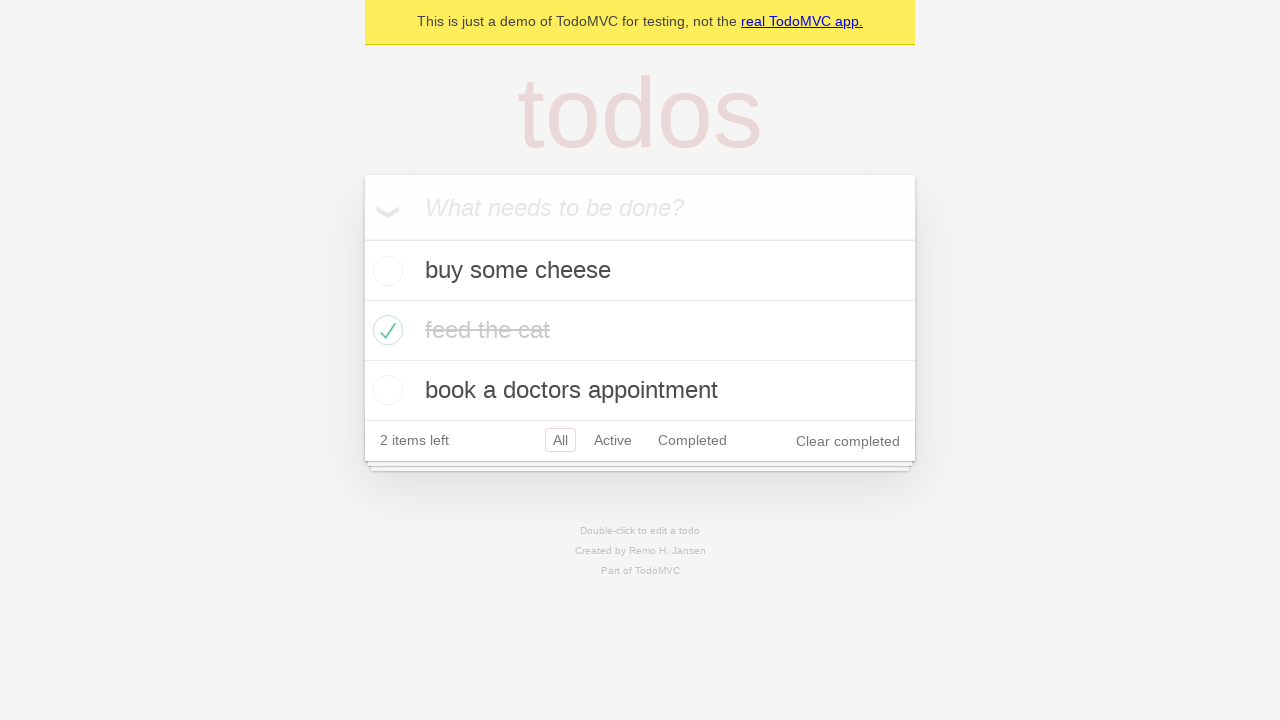

Clicked 'Active' filter link at (613, 440) on internal:role=link[name="Active"i]
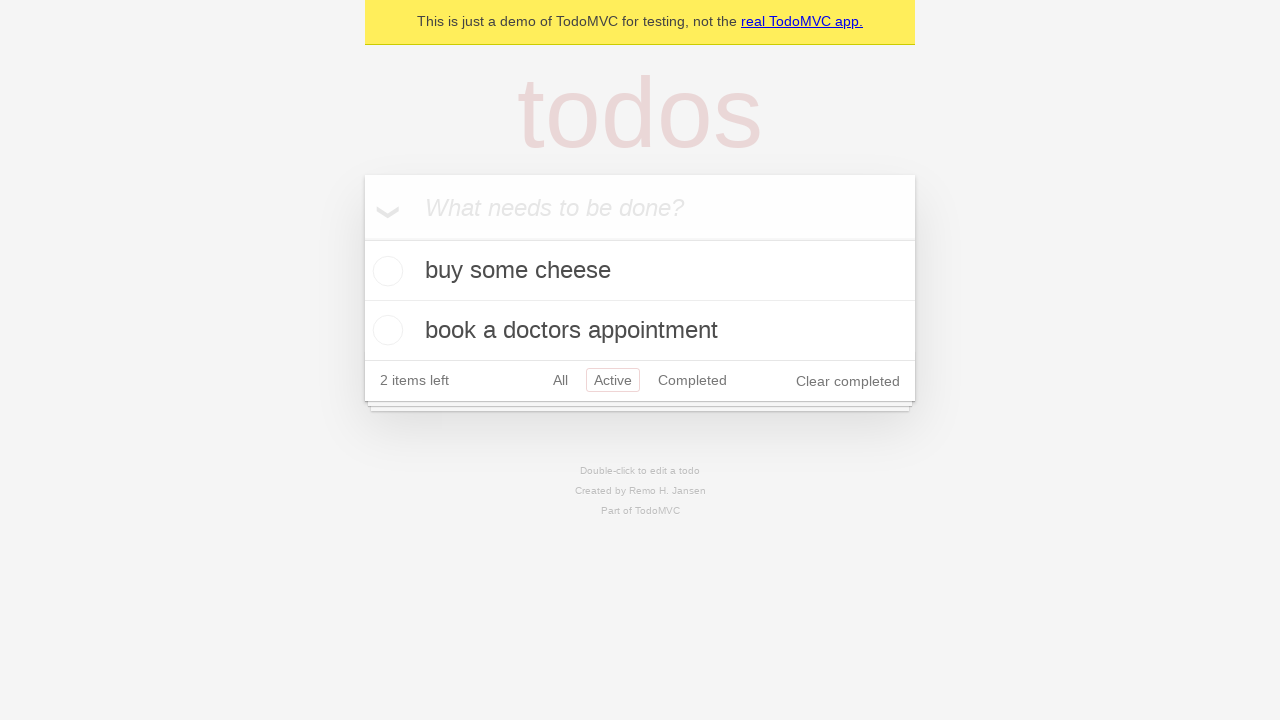

Clicked 'Completed' filter link at (692, 380) on internal:role=link[name="Completed"i]
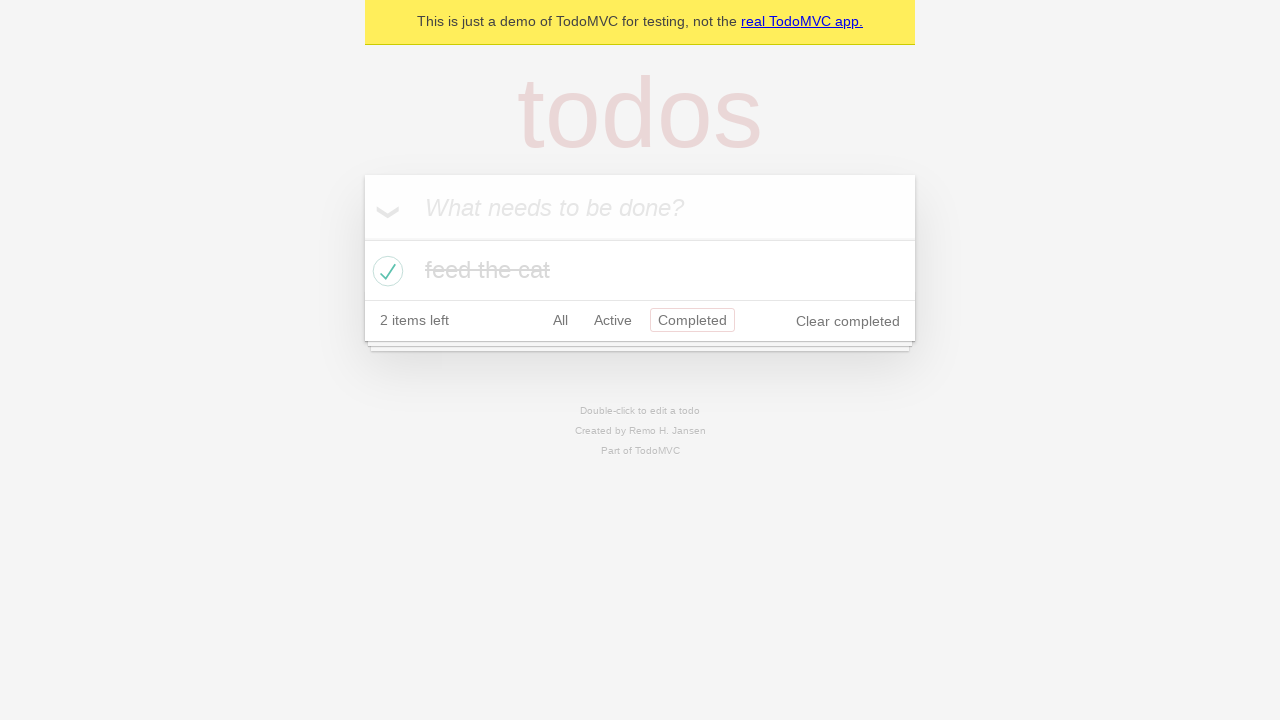

Navigated back from Completed filter (back to Active filter)
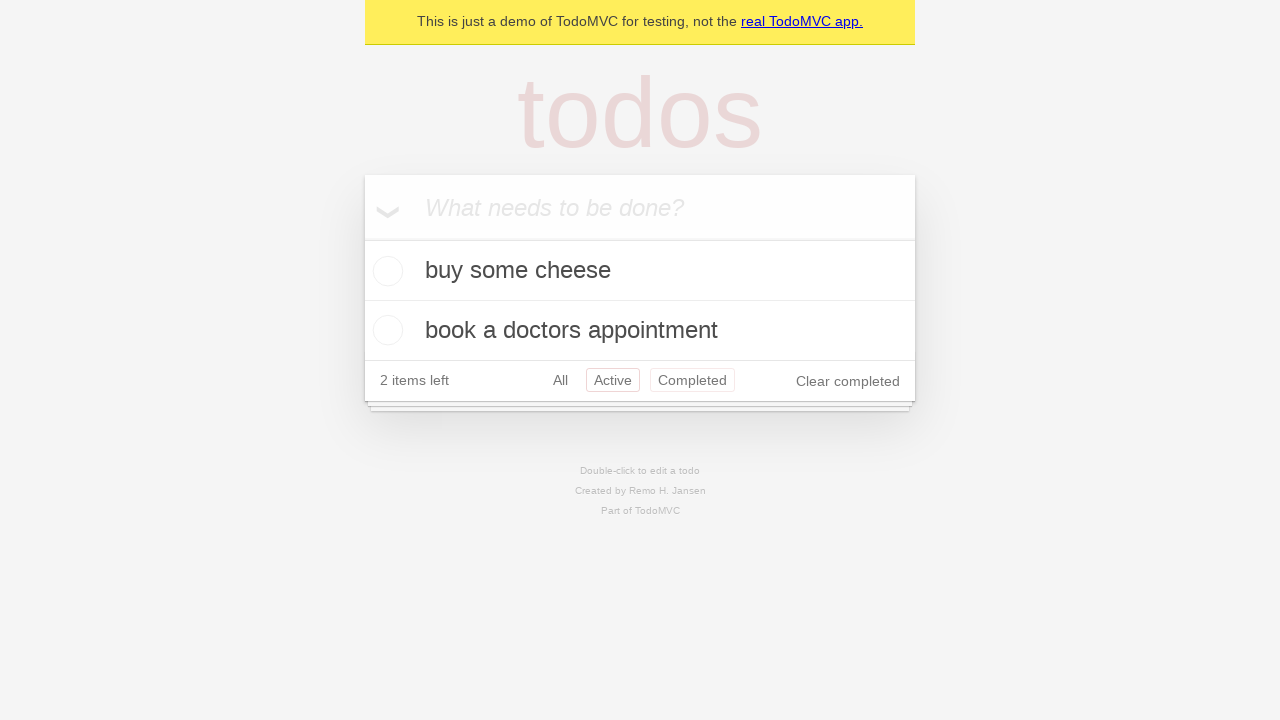

Navigated back from Active filter (back to All filter)
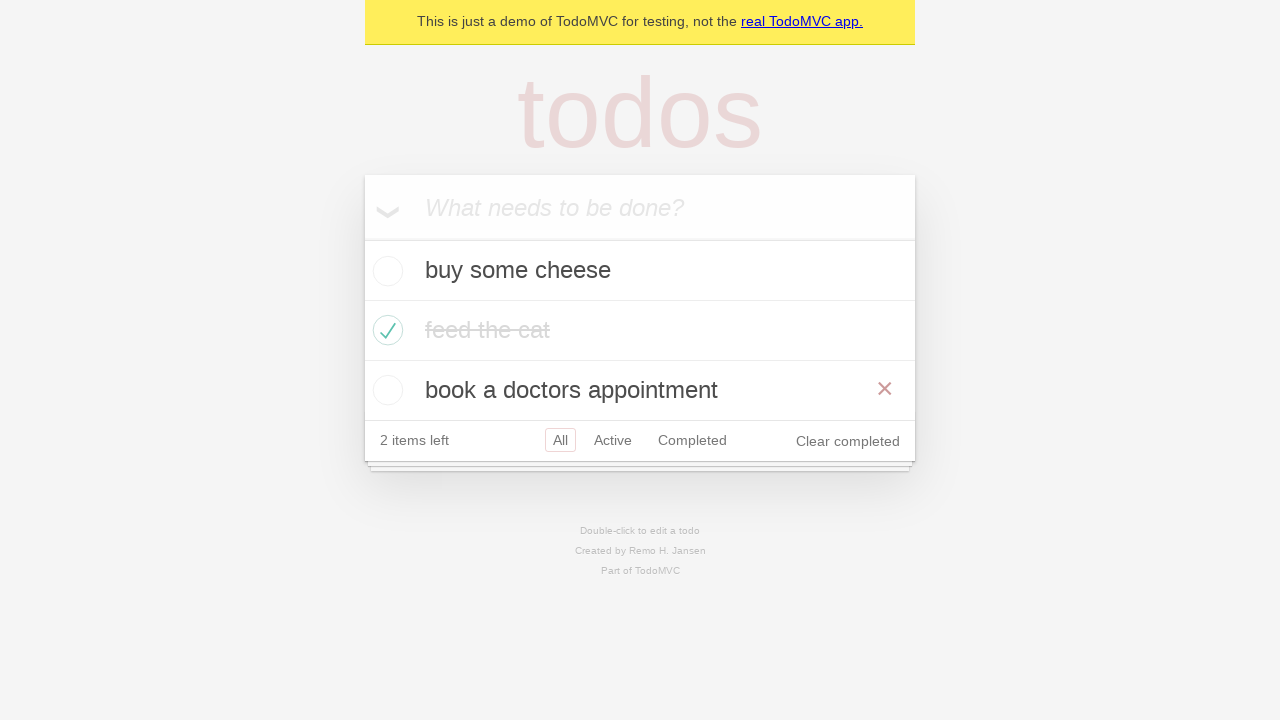

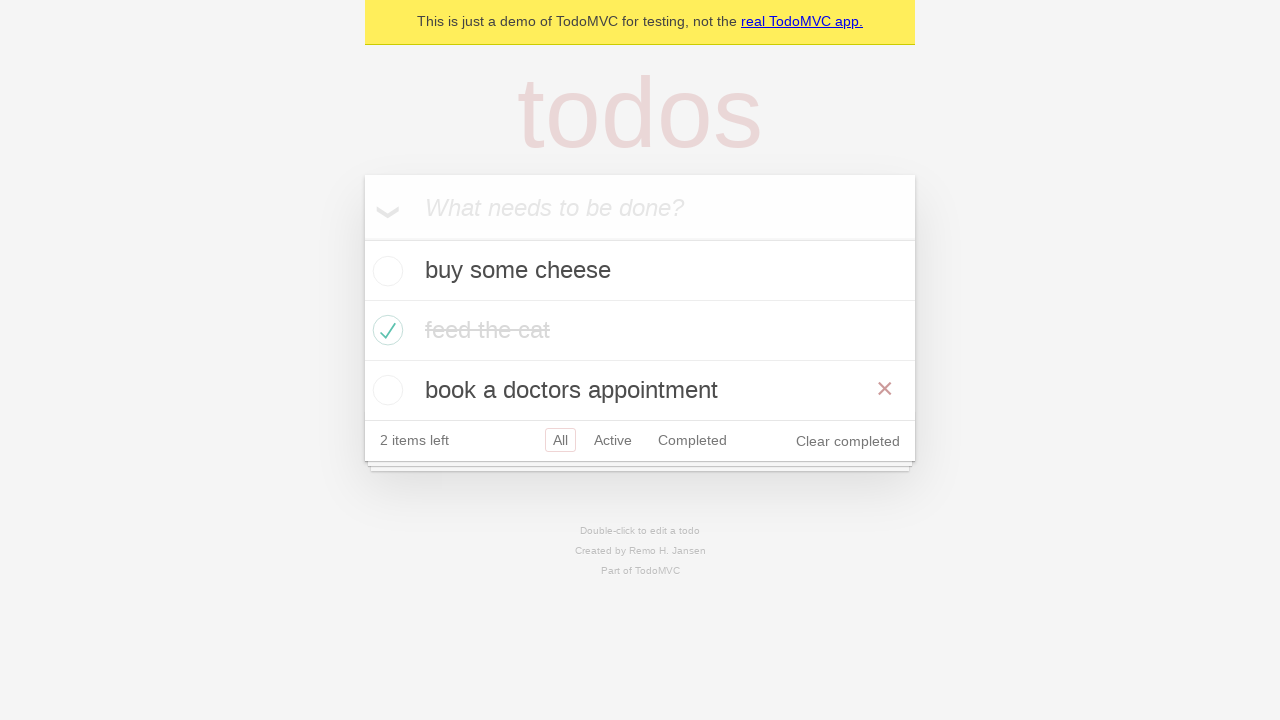